Tests double-click functionality on the jQuery dblclick API documentation page by switching to an iframe, hovering over a span element, and double-clicking a div to change its background color from blue to yellow.

Starting URL: http://api.jquery.com/dblclick/

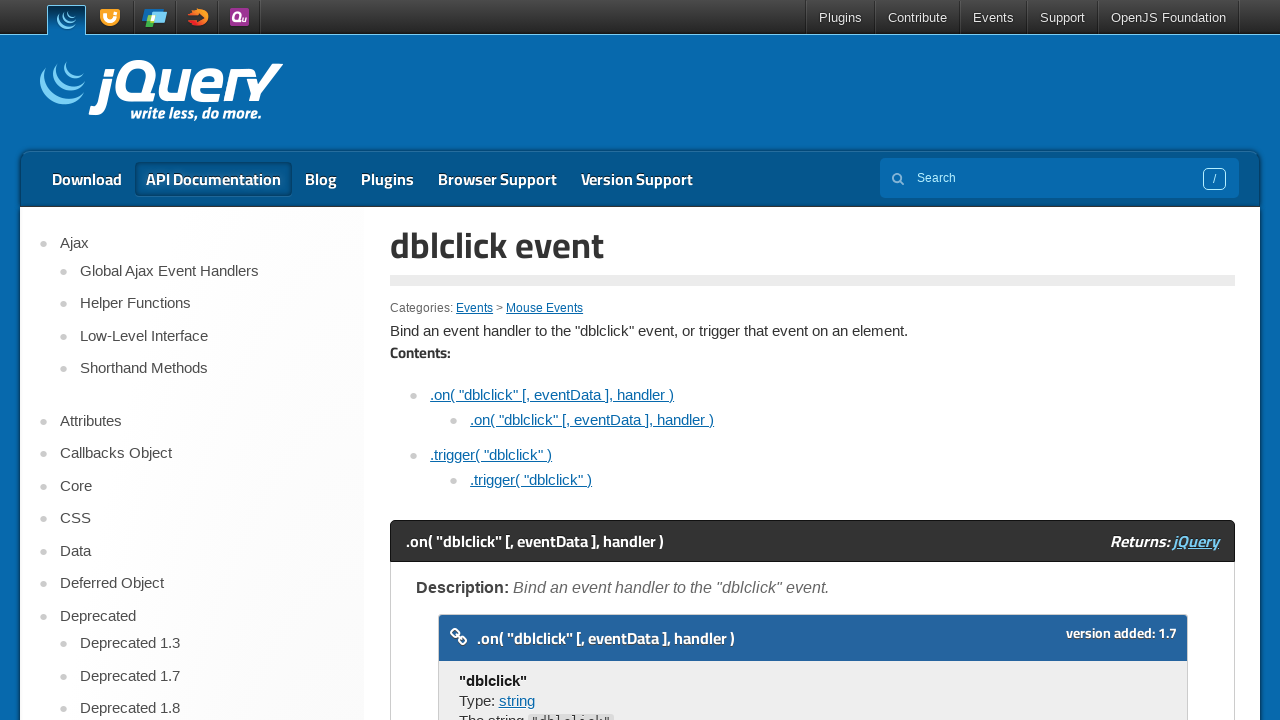

Located and switched to the first iframe on the page
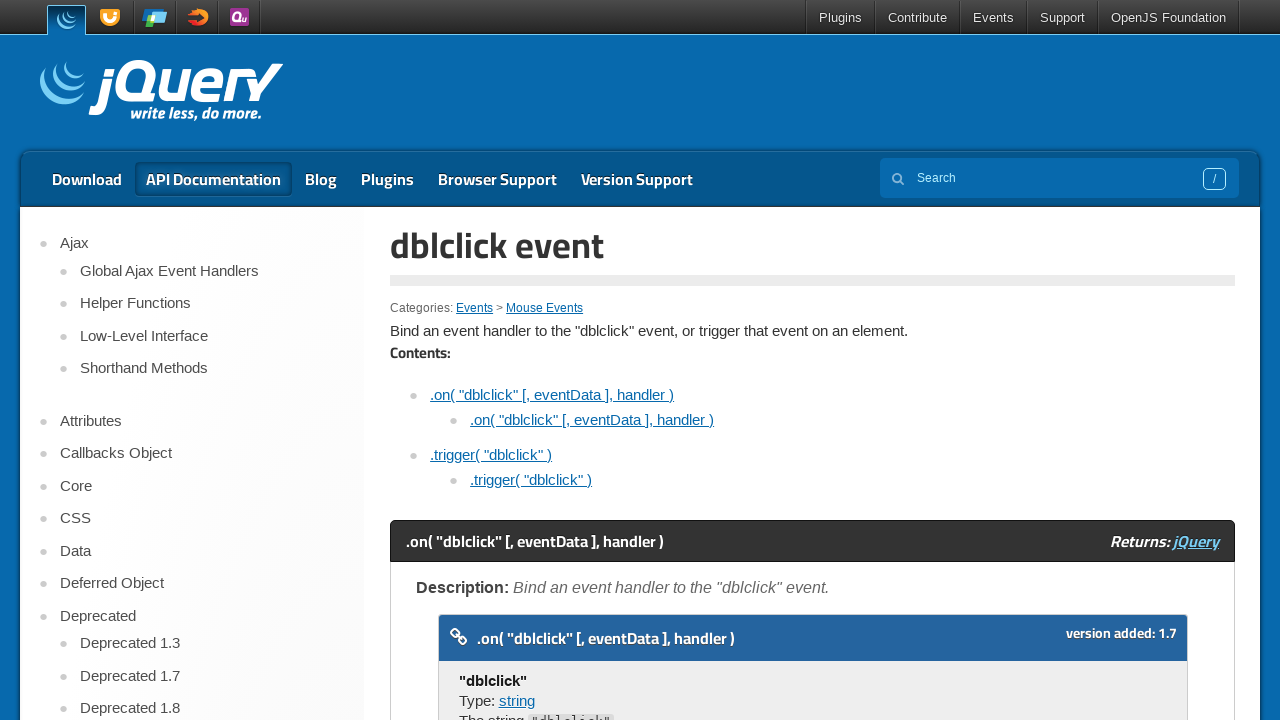

Waited for the div element to be ready inside the iframe
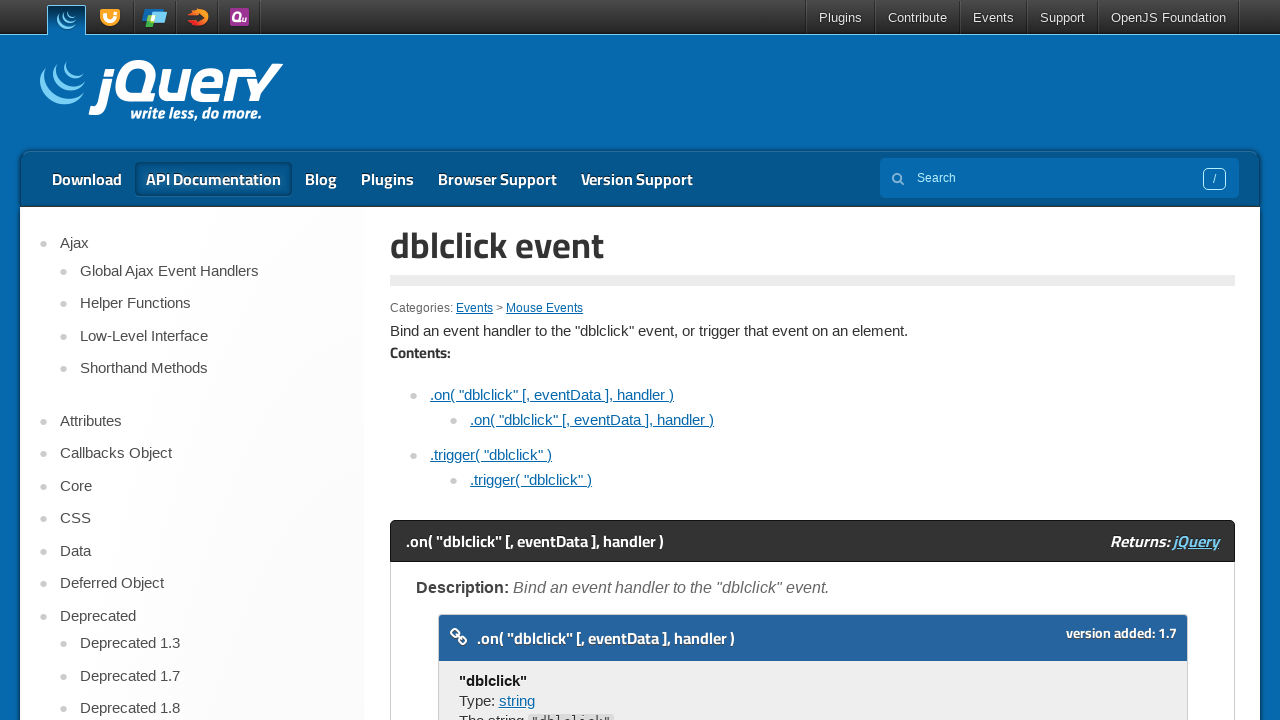

Hovered over the span element inside the iframe at (481, 361) on iframe >> nth=0 >> internal:control=enter-frame >> span >> nth=0
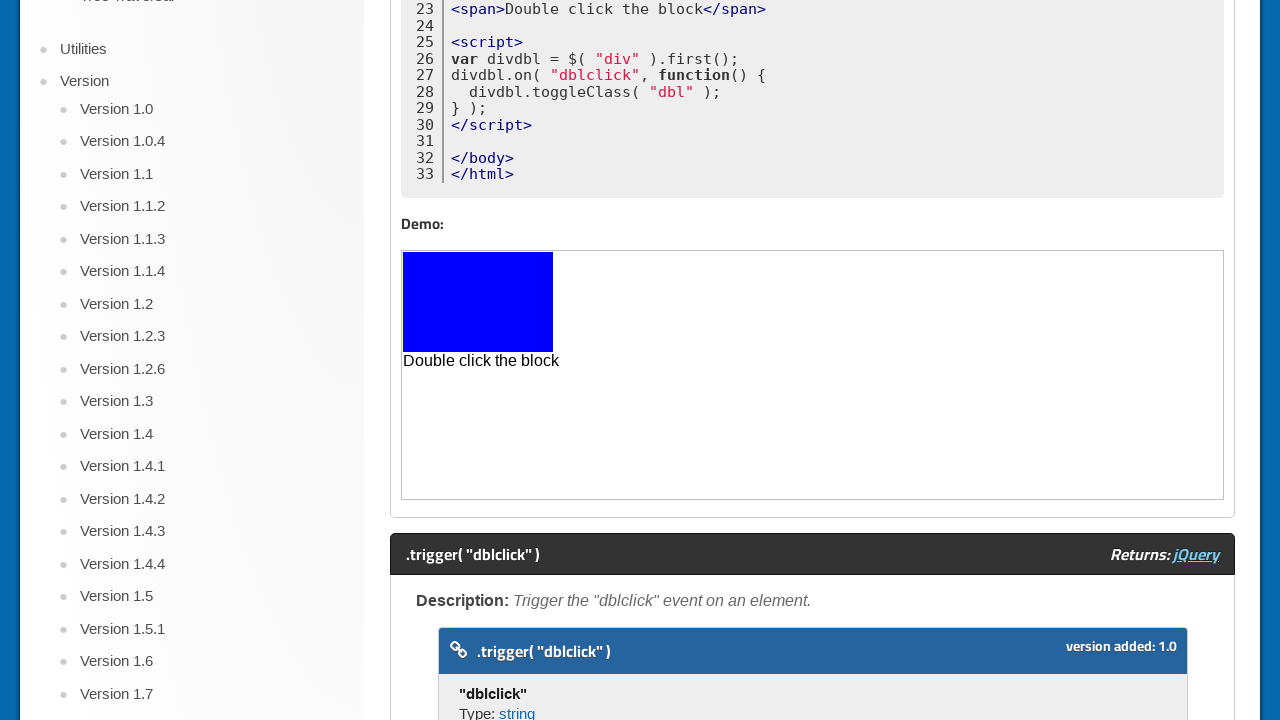

Double-clicked the div element to trigger color change from blue to yellow at (478, 302) on iframe >> nth=0 >> internal:control=enter-frame >> div >> nth=0
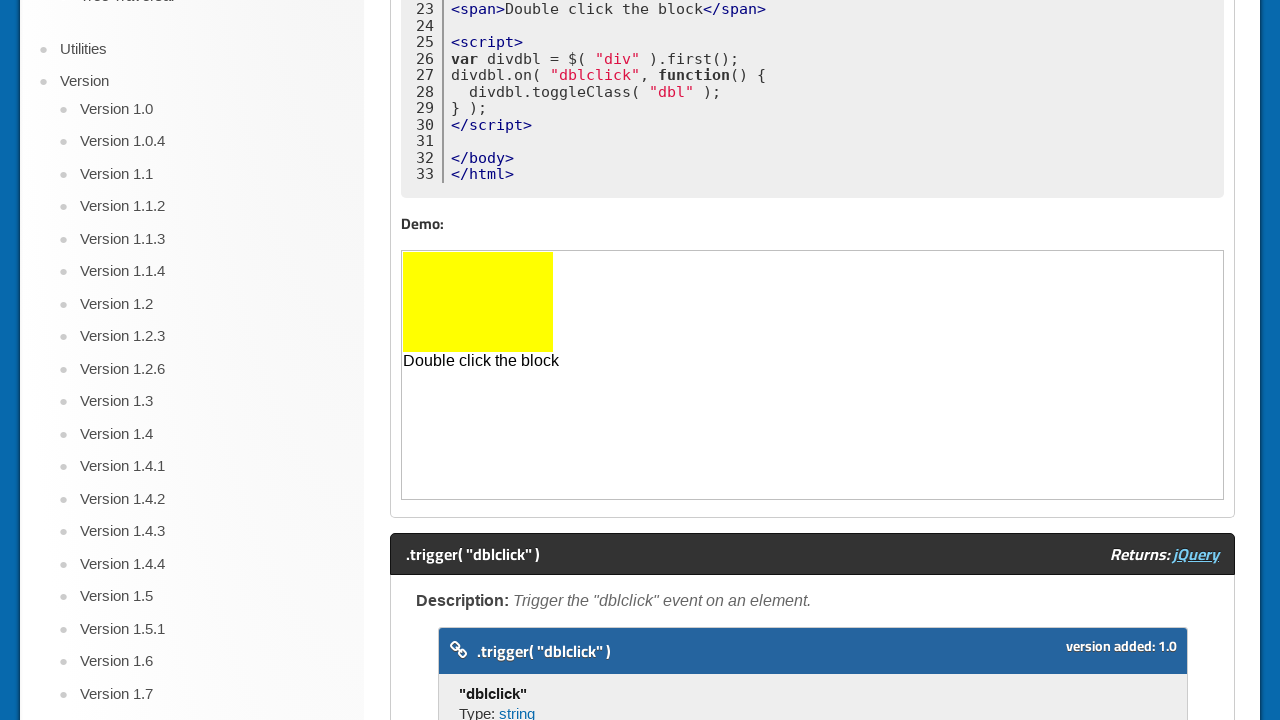

Waited 500ms for the background color change animation to complete
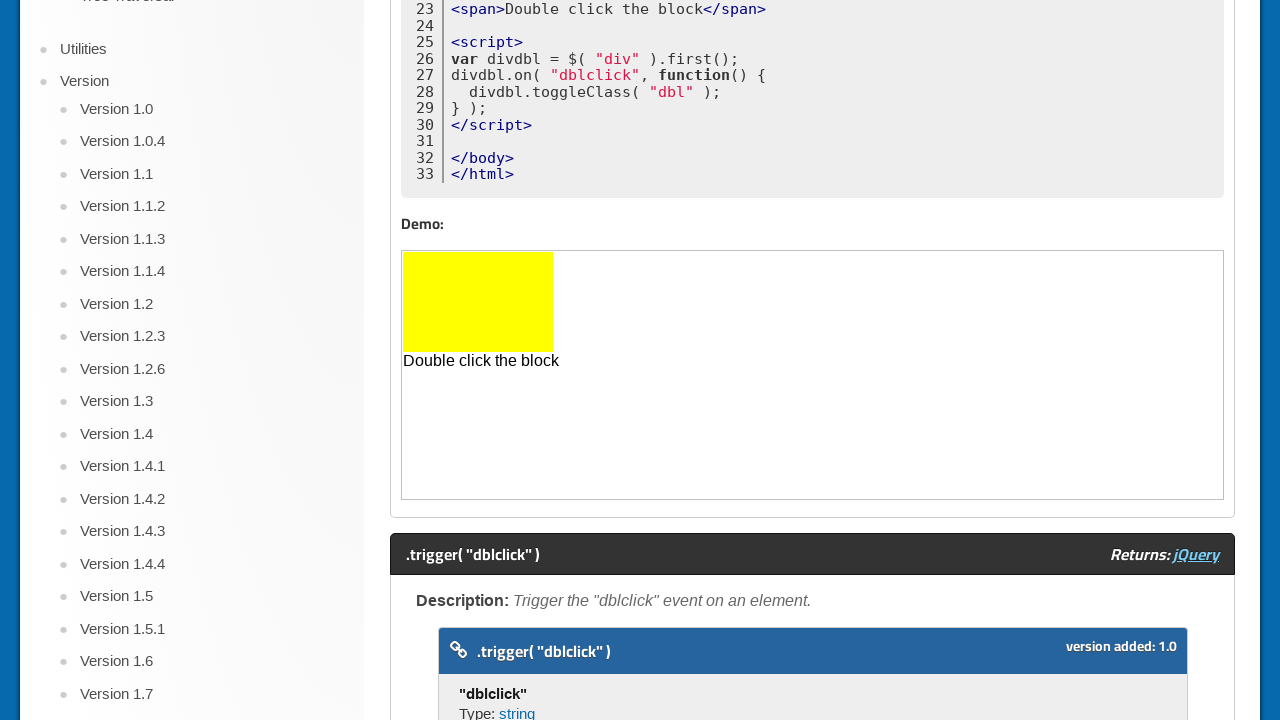

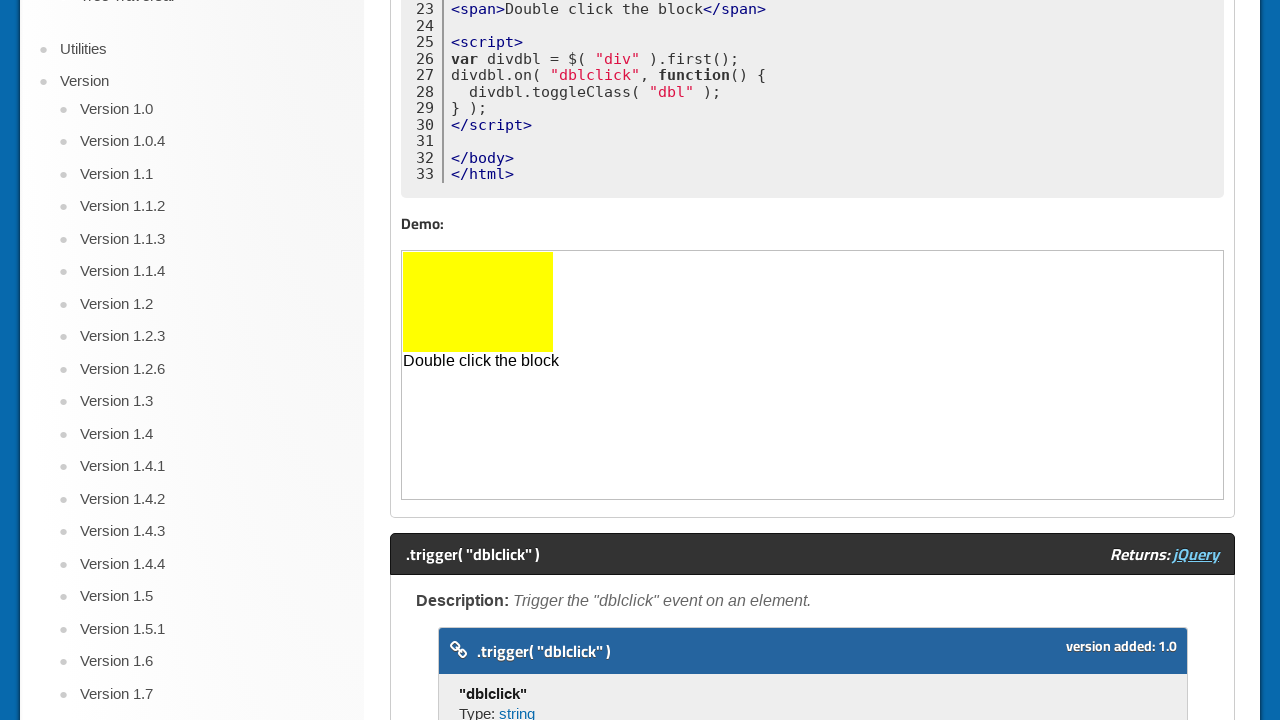